Tests drag and drop functionality by dragging an element from source to target location

Starting URL: https://qavbox.github.io/demo/dragndrop/

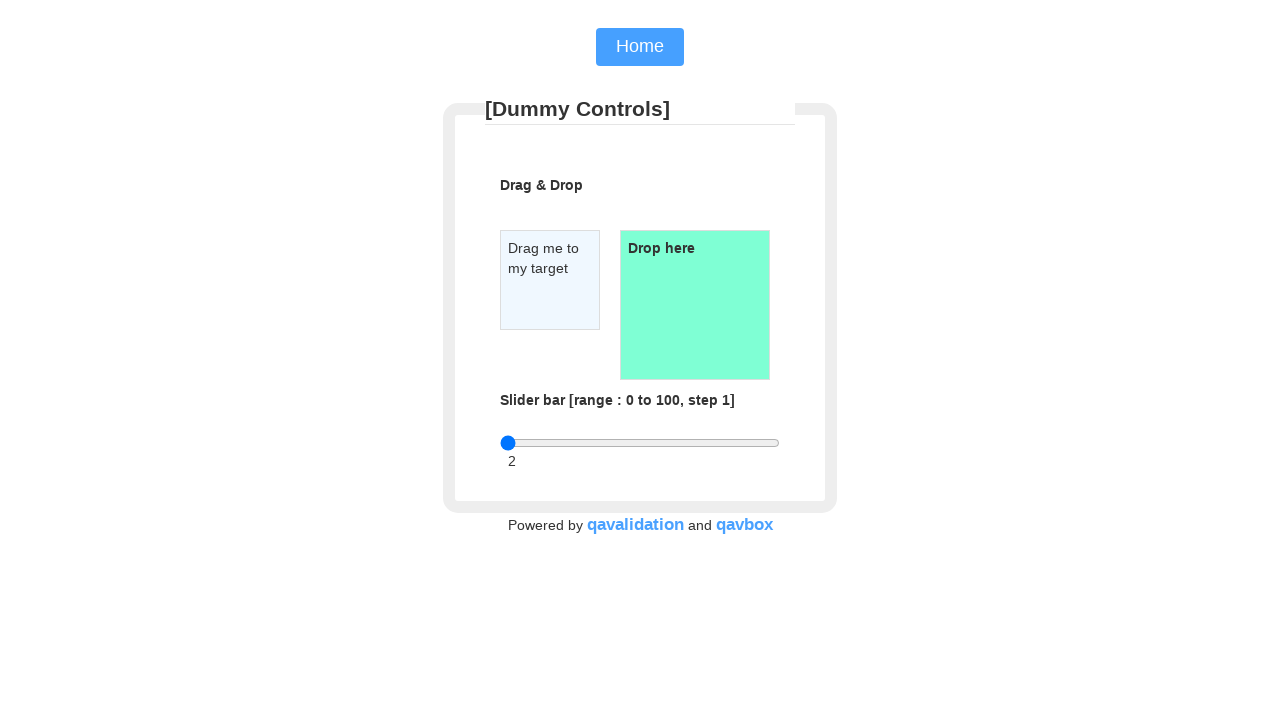

Located the draggable element with id 'draggable'
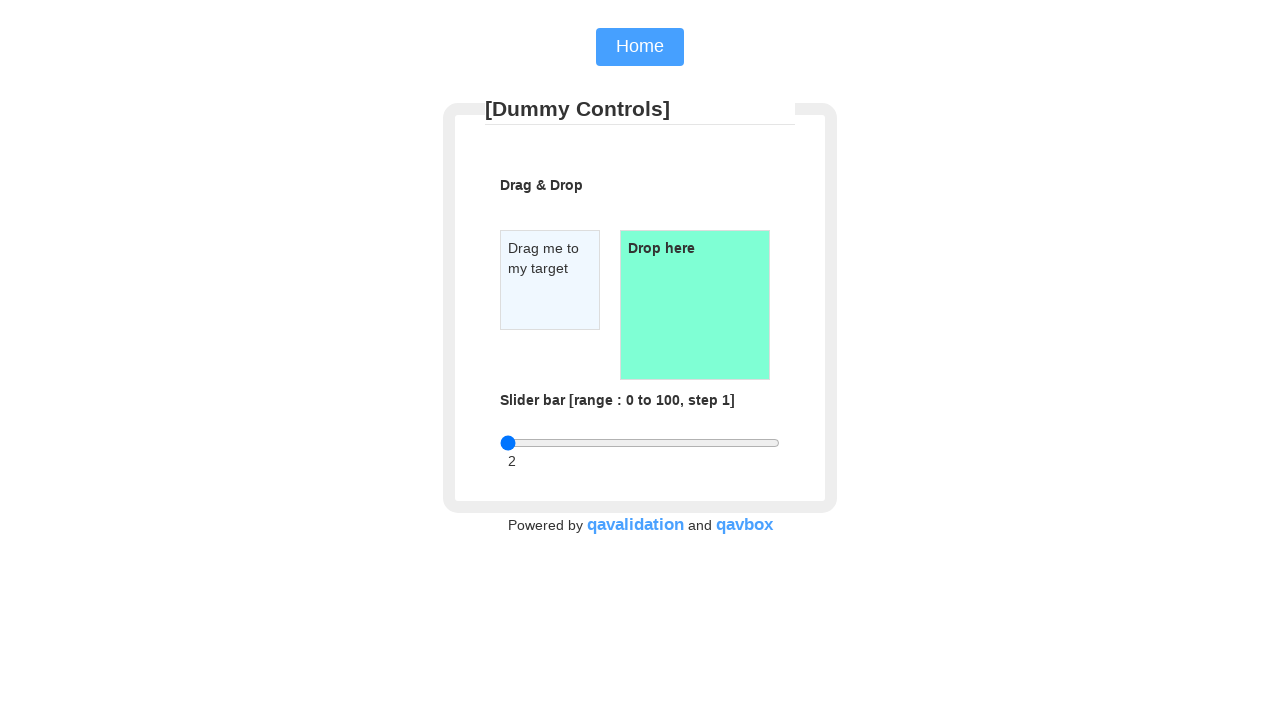

Located the droppable target element with id 'droppable'
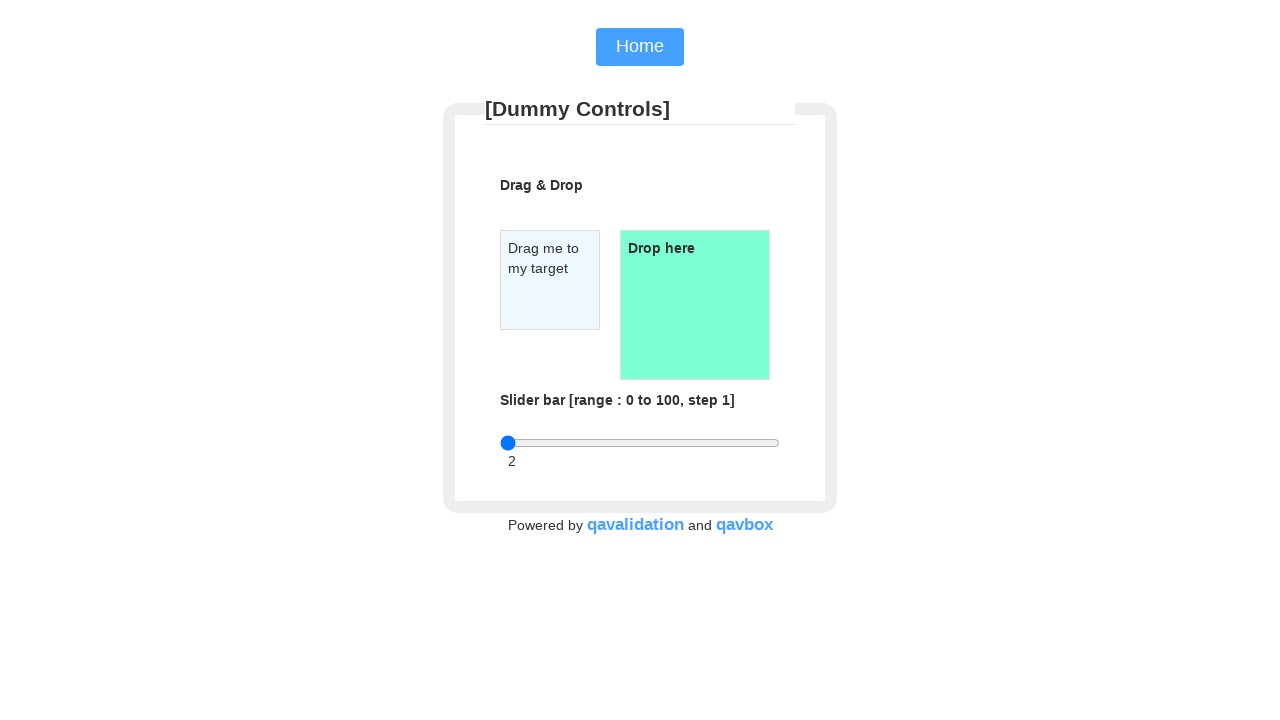

Dragged the element from source to target location at (695, 305)
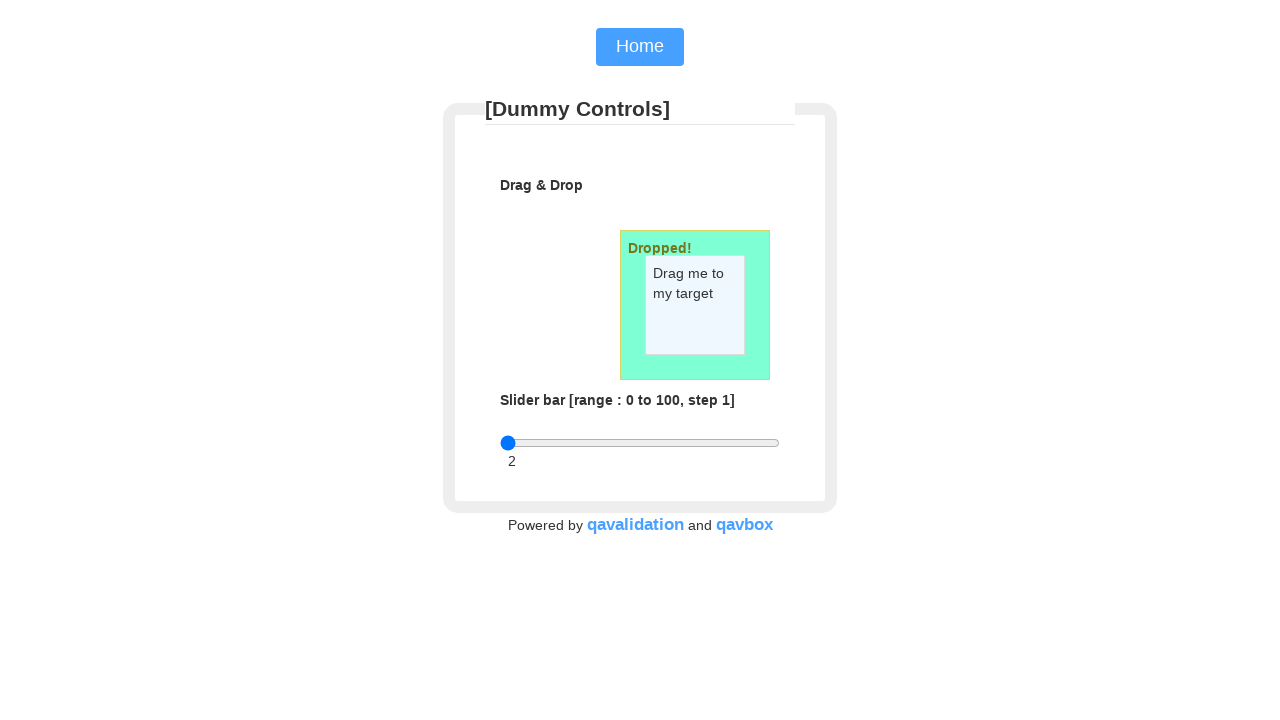

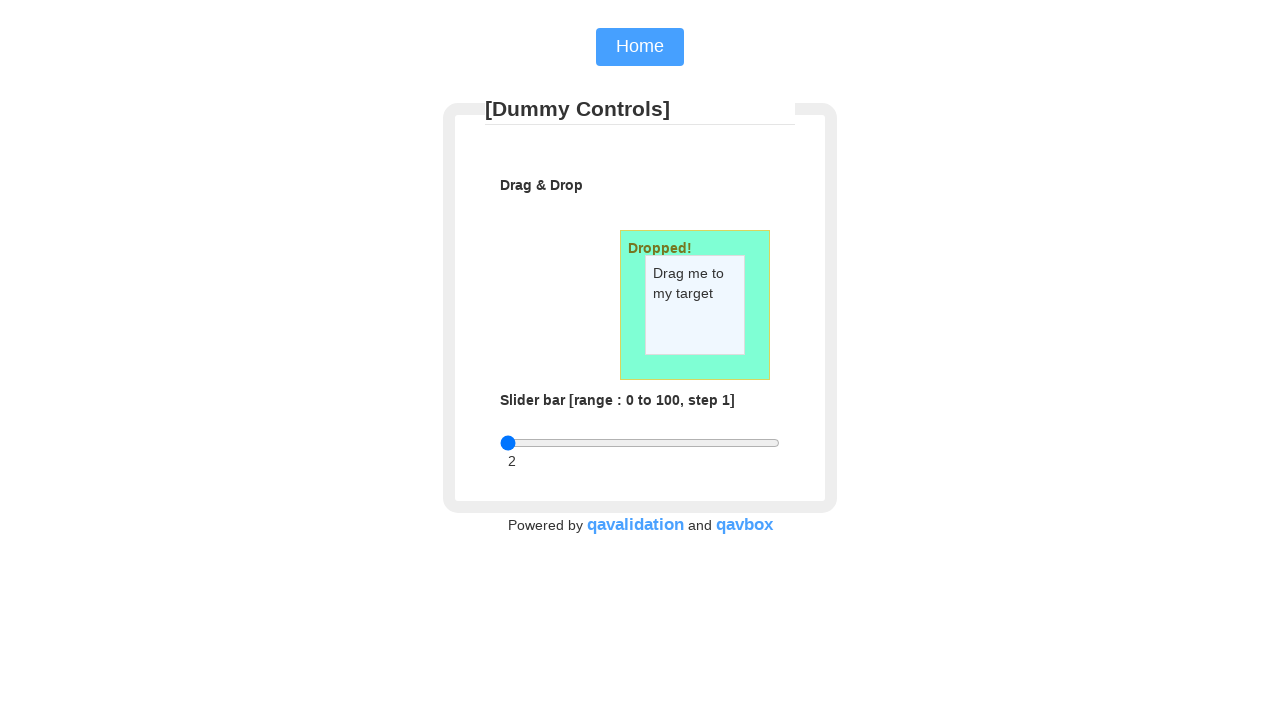